Tests product browsing functionality by navigating to the homepage and verifying that product cards are displayed

Starting URL: https://www.demoblaze.com/

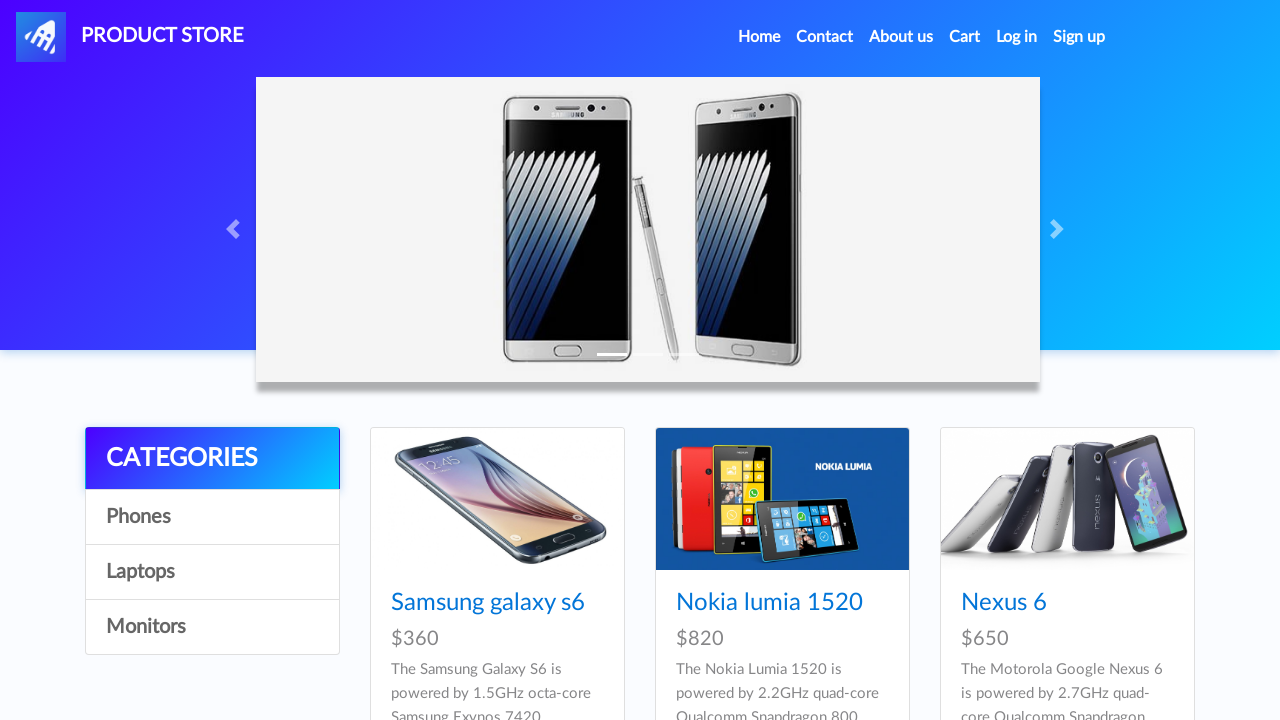

Waited for product cards to load on homepage
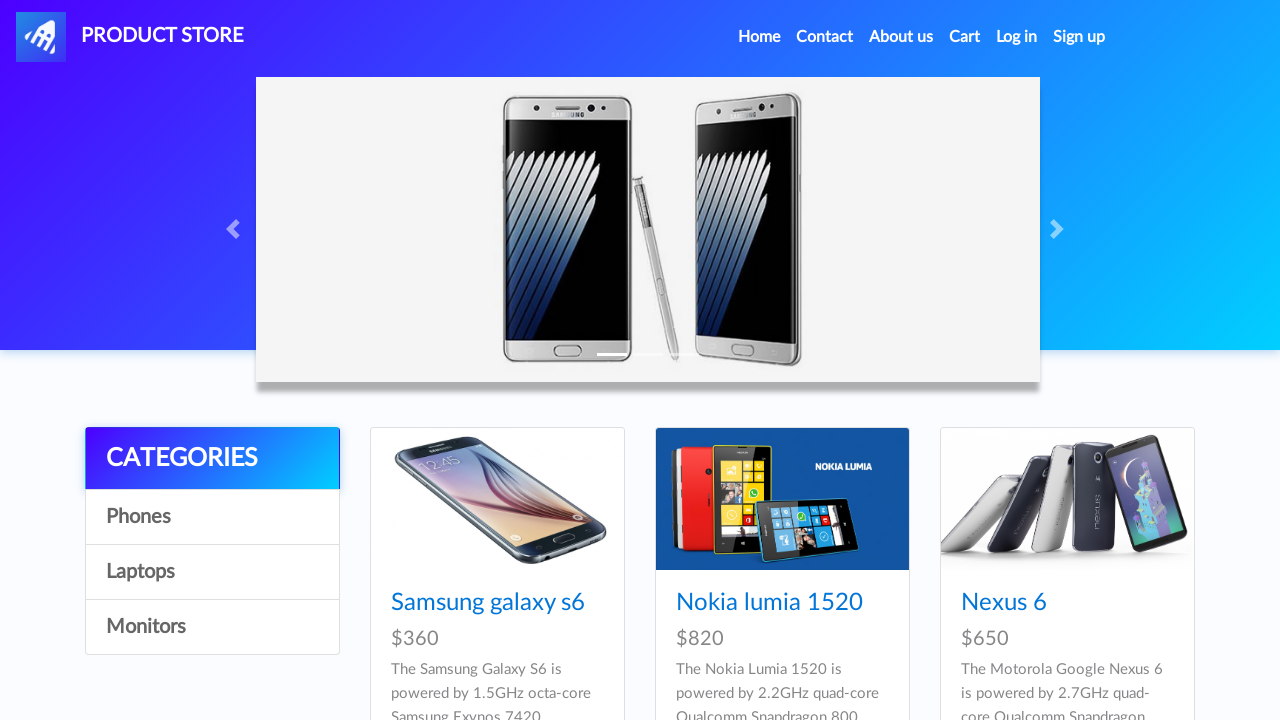

Retrieved all product card elements from the page
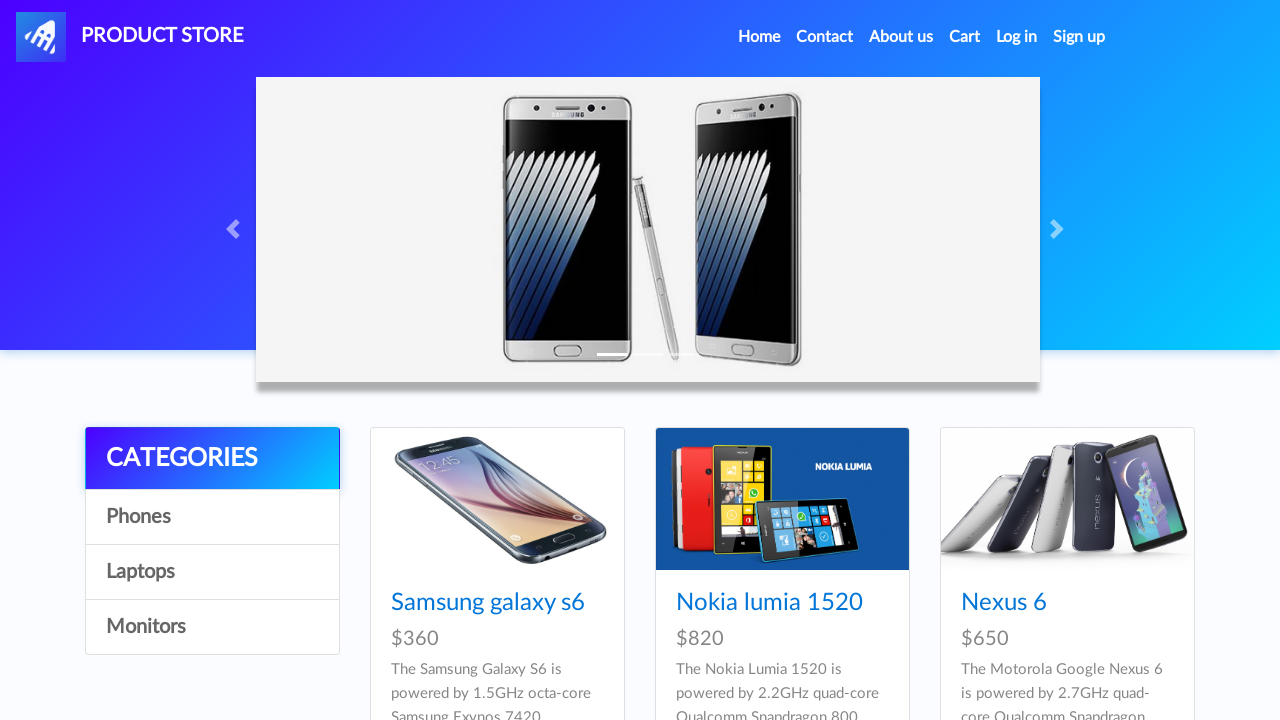

Verified that product cards are displayed on homepage
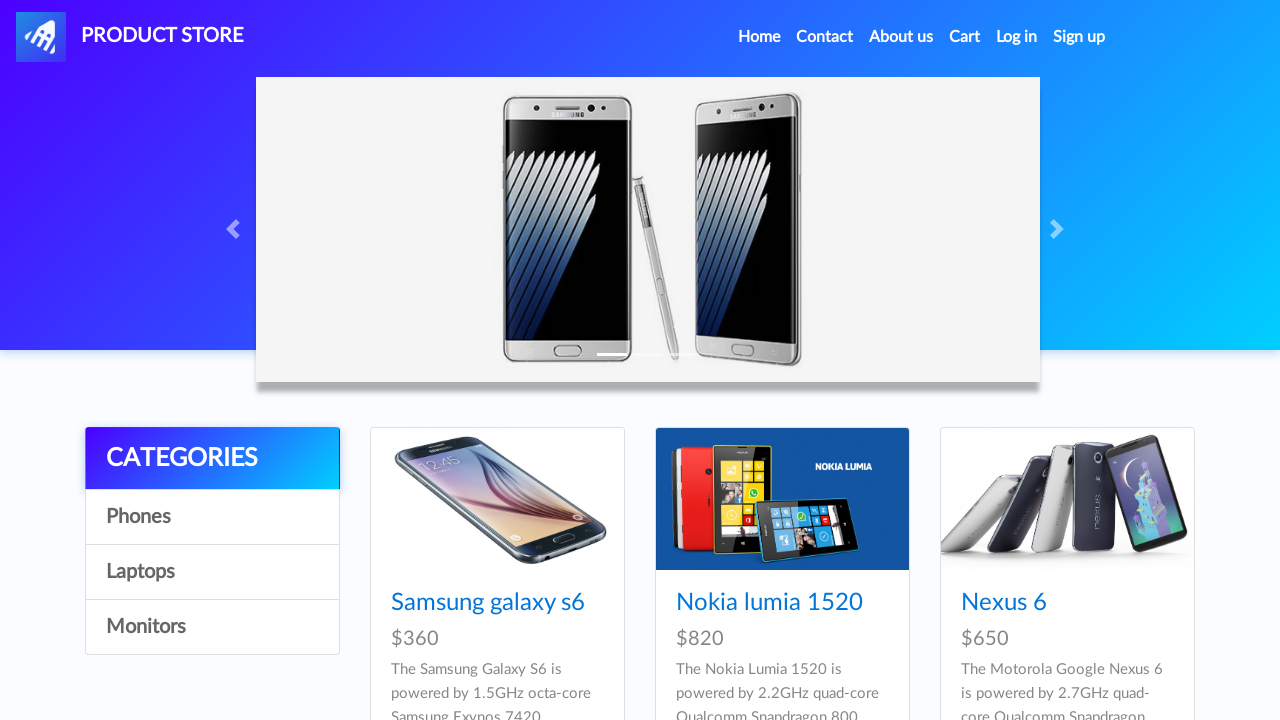

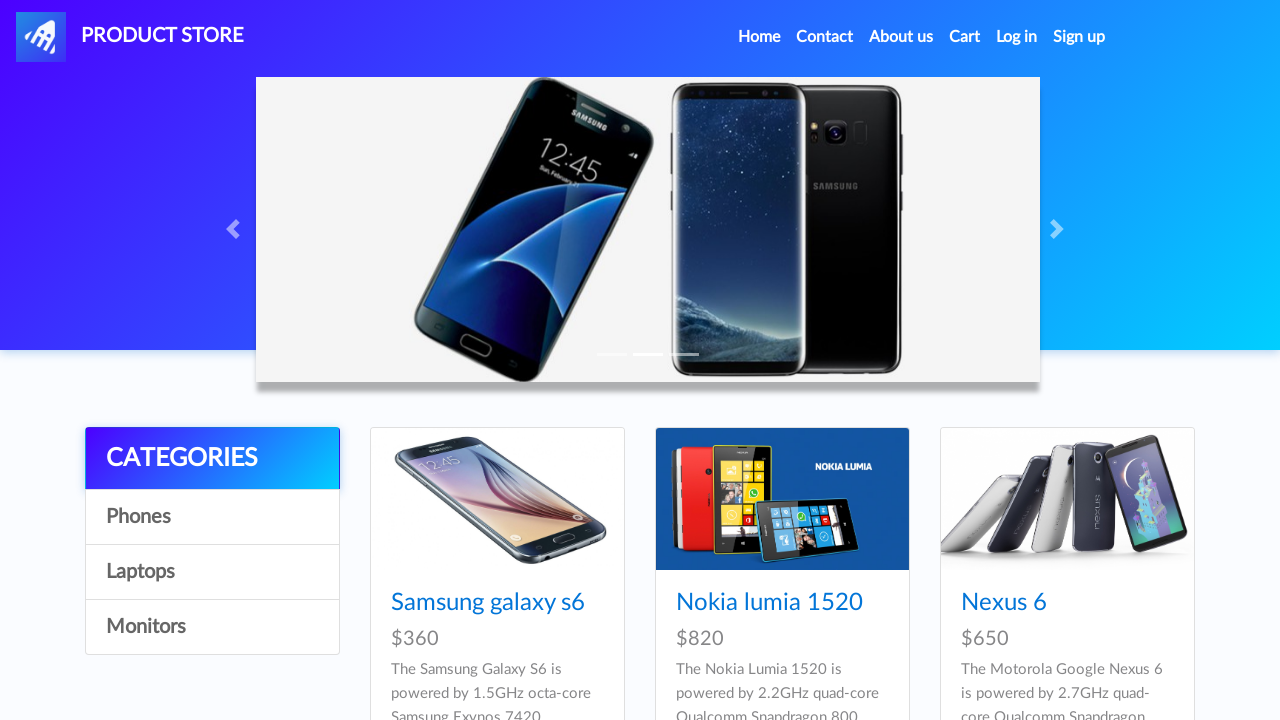